Tests checkbox functionality by clicking the first checkbox and verifying that all checkboxes have the correct type attribute

Starting URL: http://the-internet.herokuapp.com/checkboxes

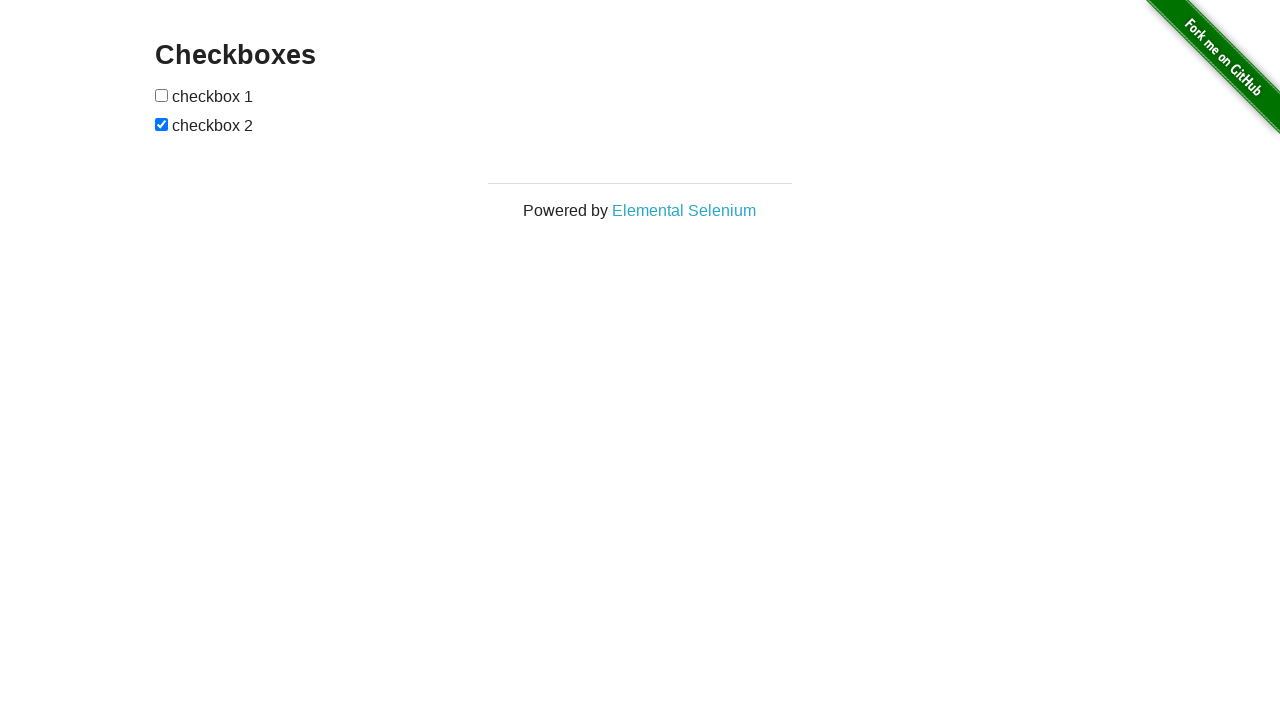

Navigated to checkboxes page
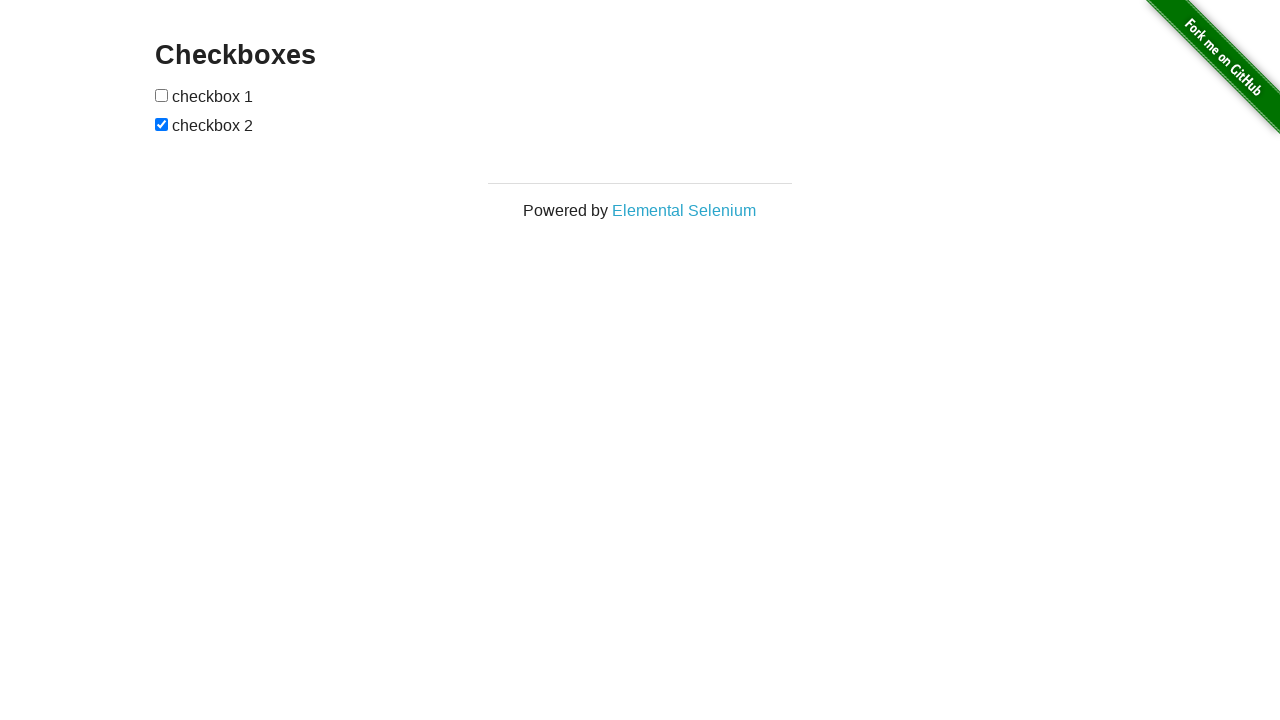

Located all checkboxes on the page
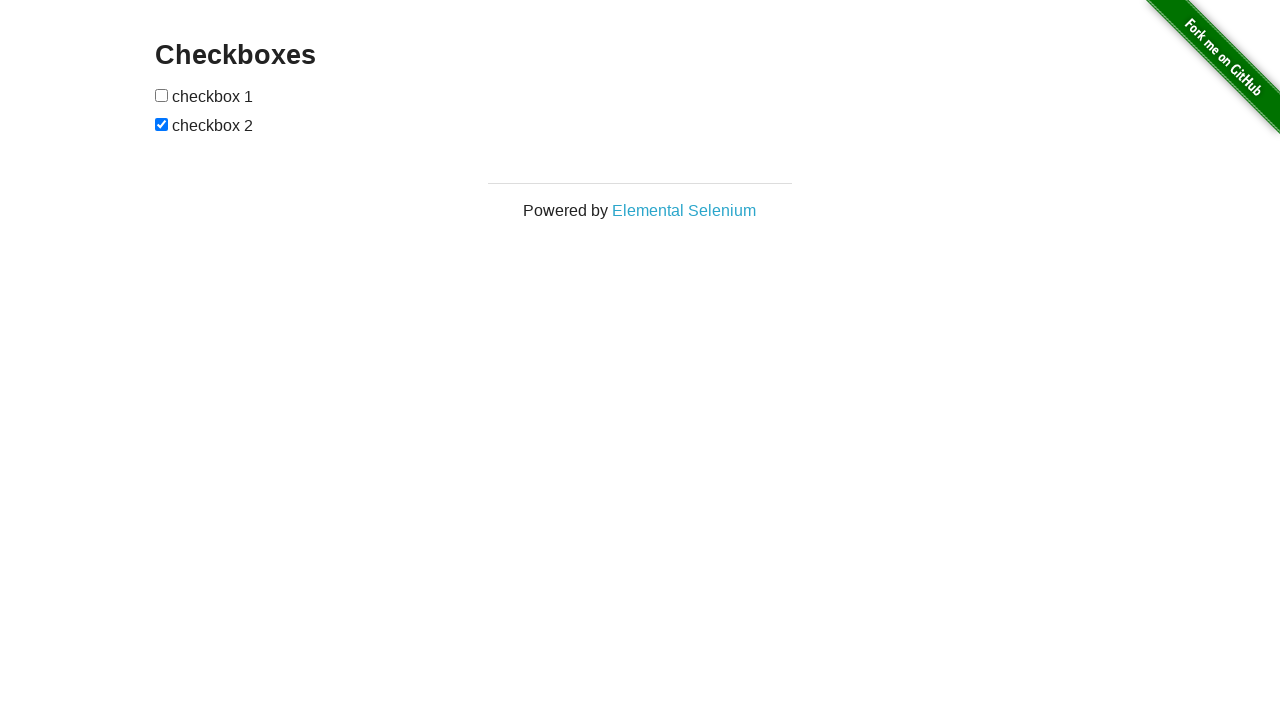

Clicked the first checkbox to toggle its state at (162, 95) on #checkboxes input[type='checkbox'] >> nth=0
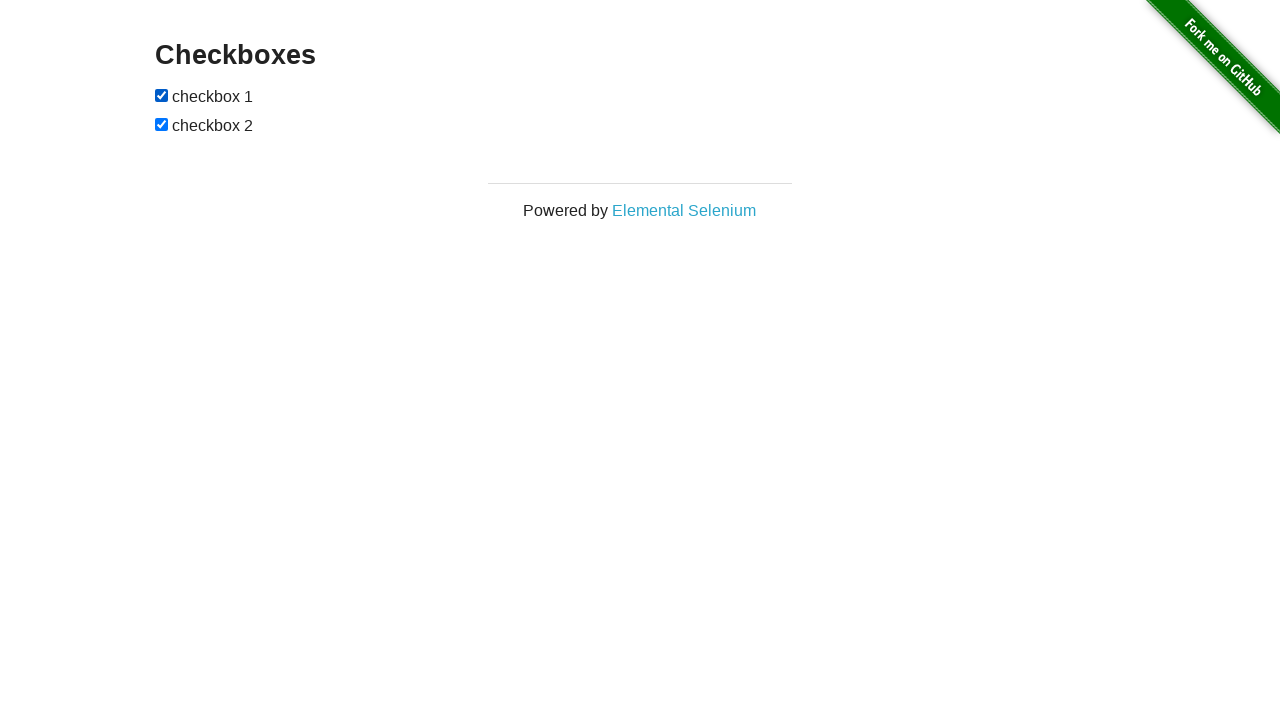

Verified checkbox 1 has correct type attribute 'checkbox'
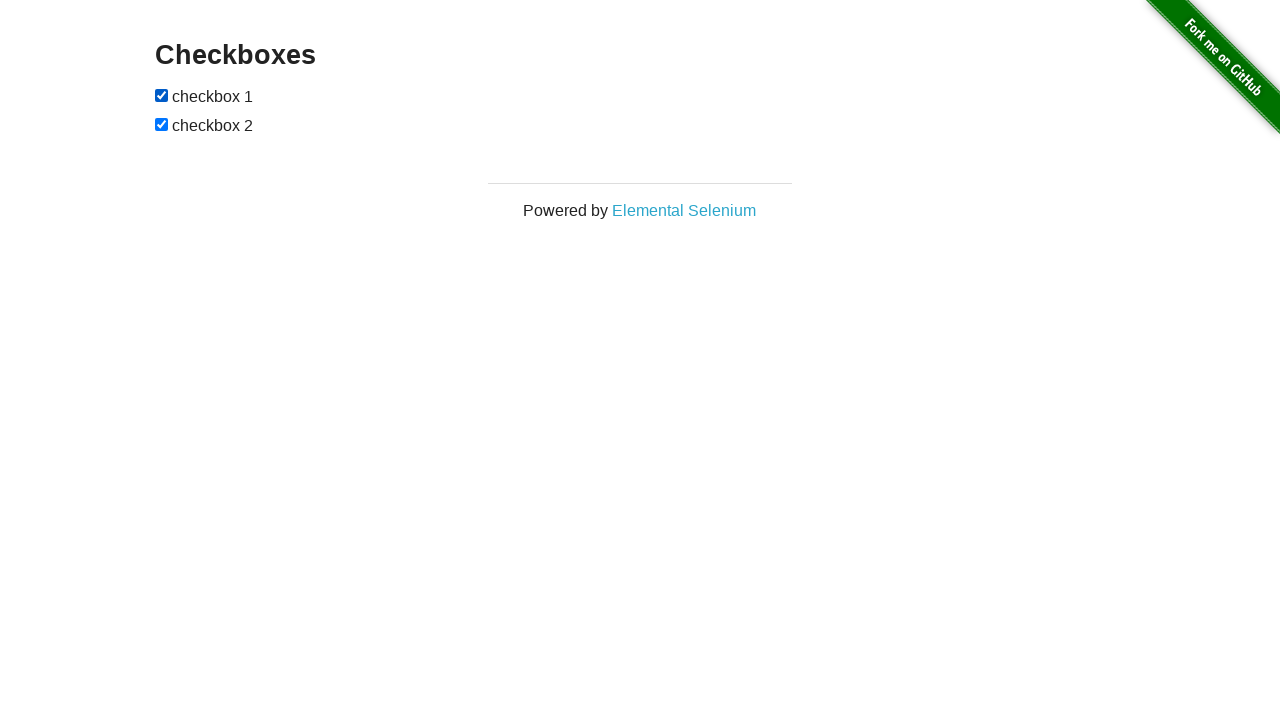

Verified checkbox 2 has correct type attribute 'checkbox'
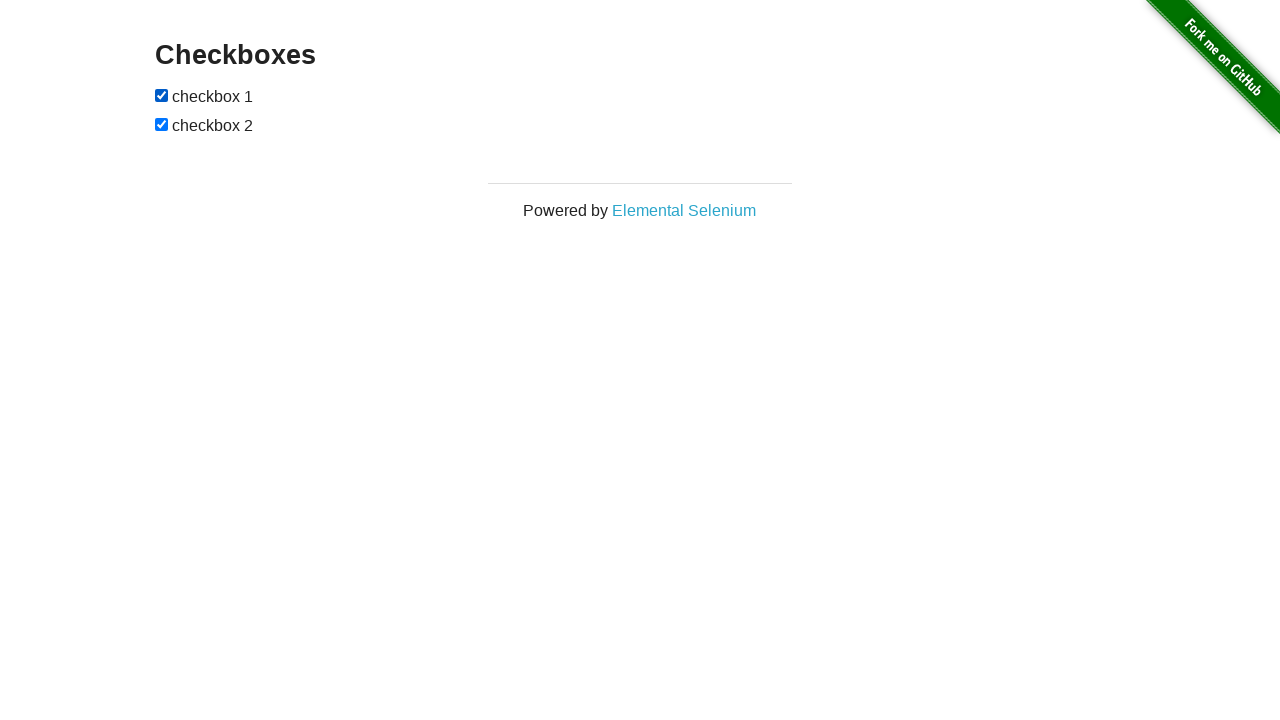

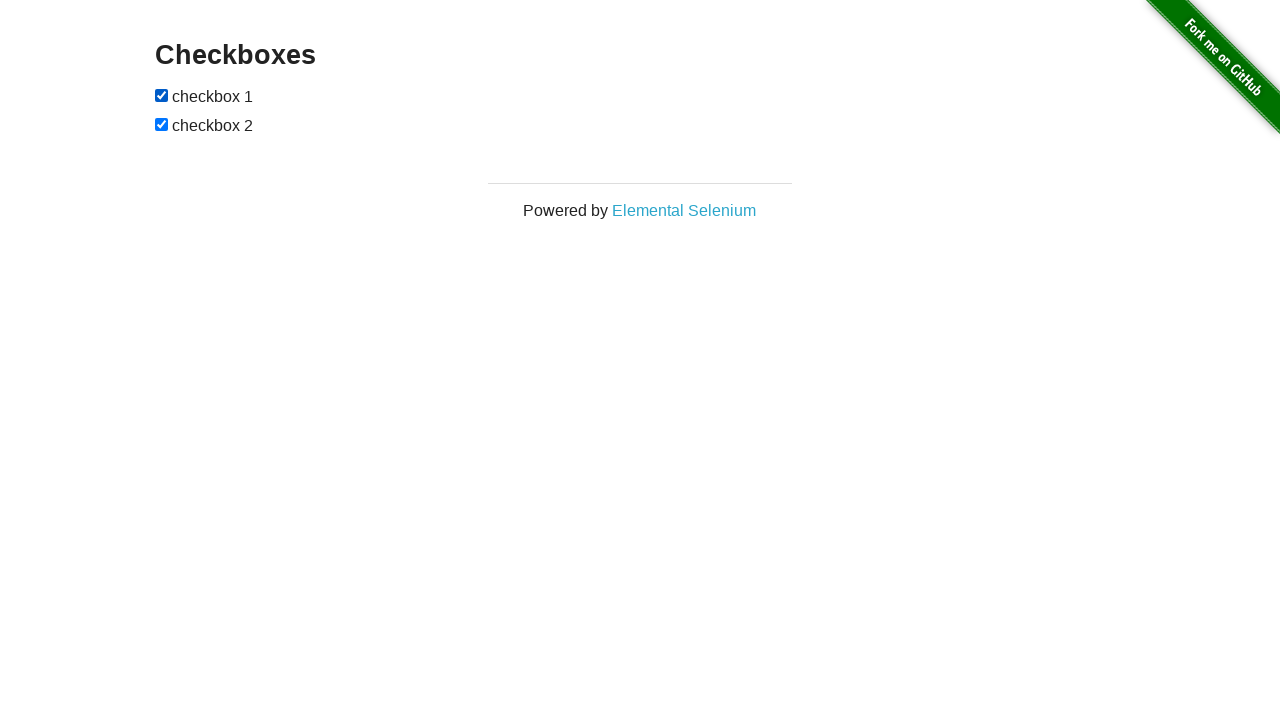